Automates interaction with a web SDR (Software Defined Radio) interface by repeatedly changing radio frequencies to random values

Starting URL: http://websdr.ewi.utwente.nl:8901

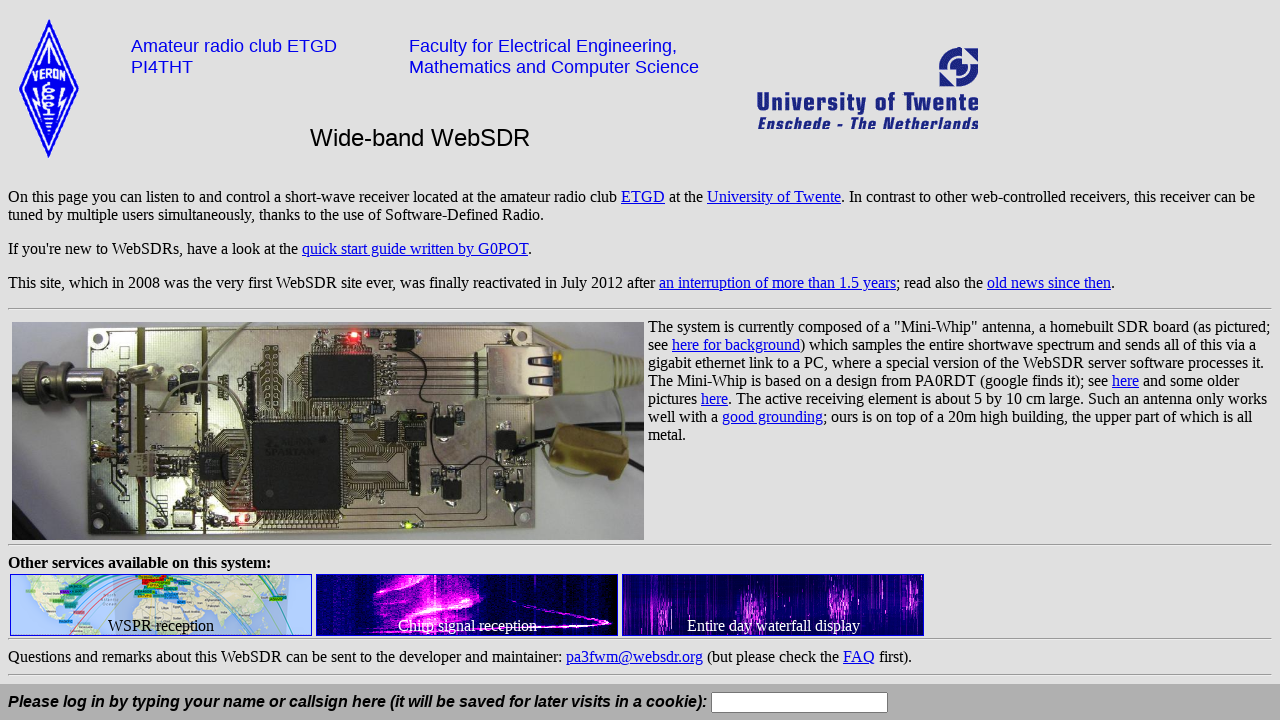

Filled frequency input field with 18165 kHz on input[name='frequency']
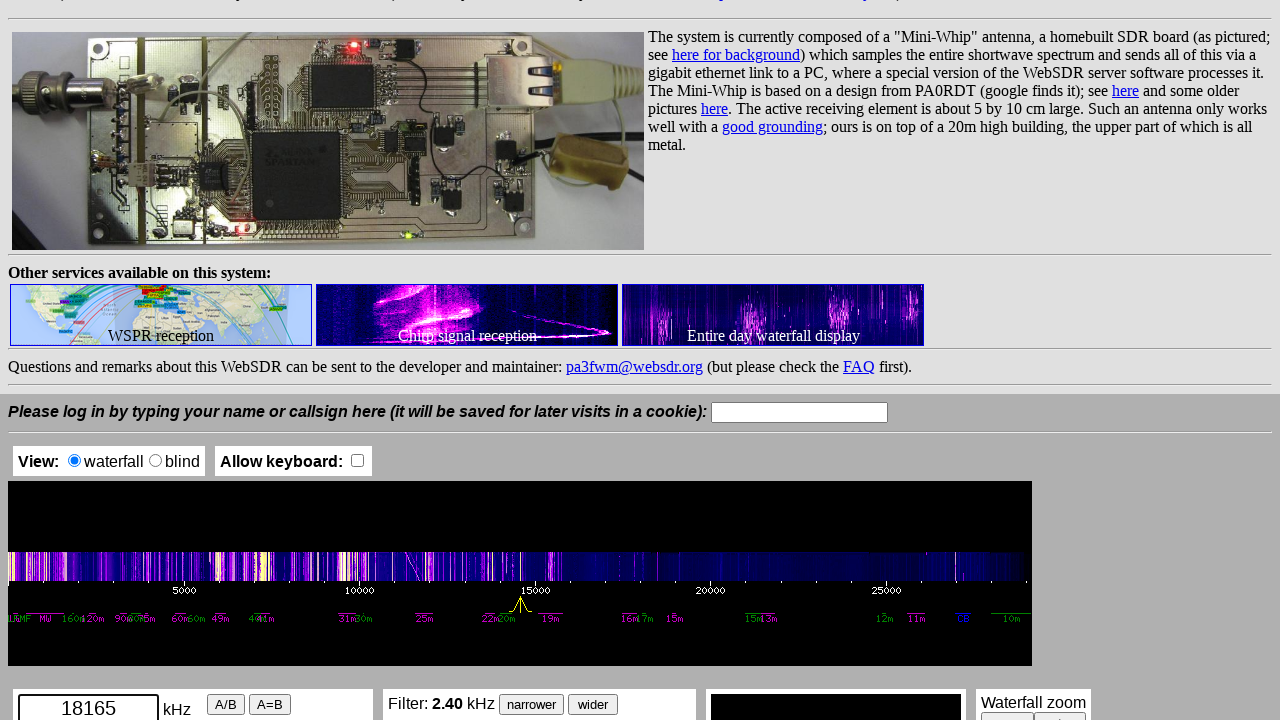

Pressed Enter to apply frequency 18165 kHz on input[name='frequency']
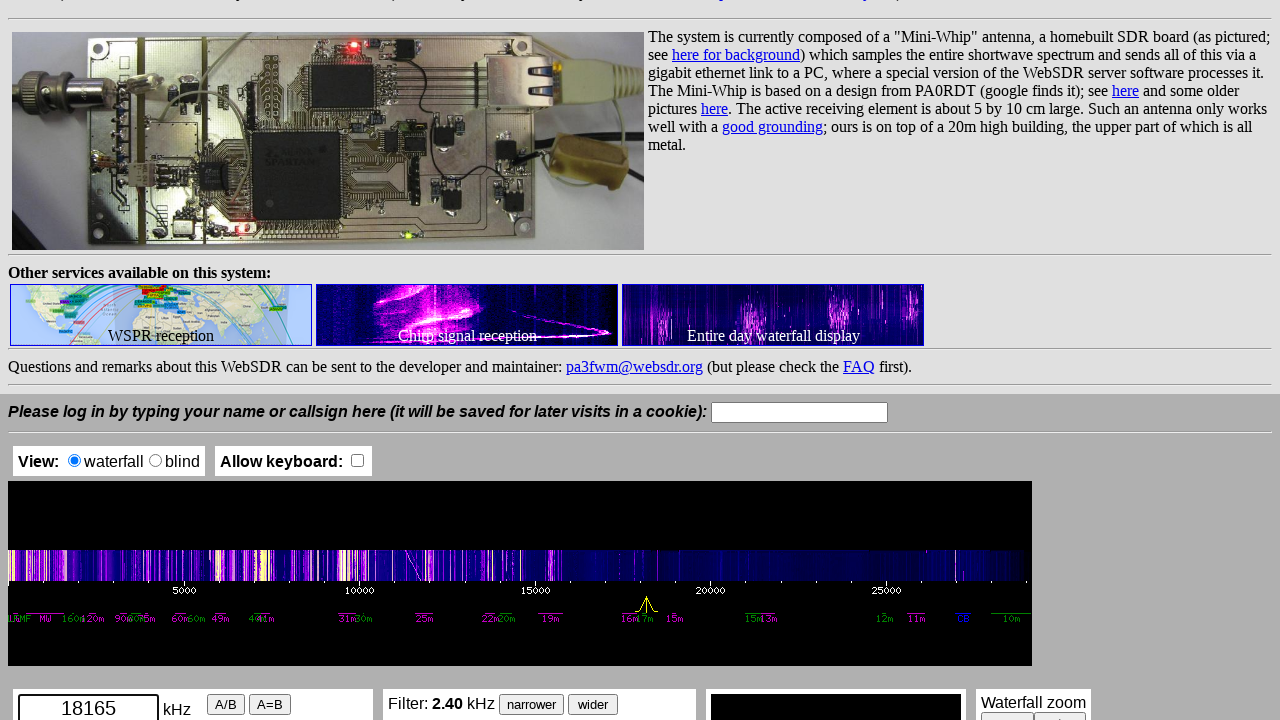

Waited 3 seconds for frequency change to take effect
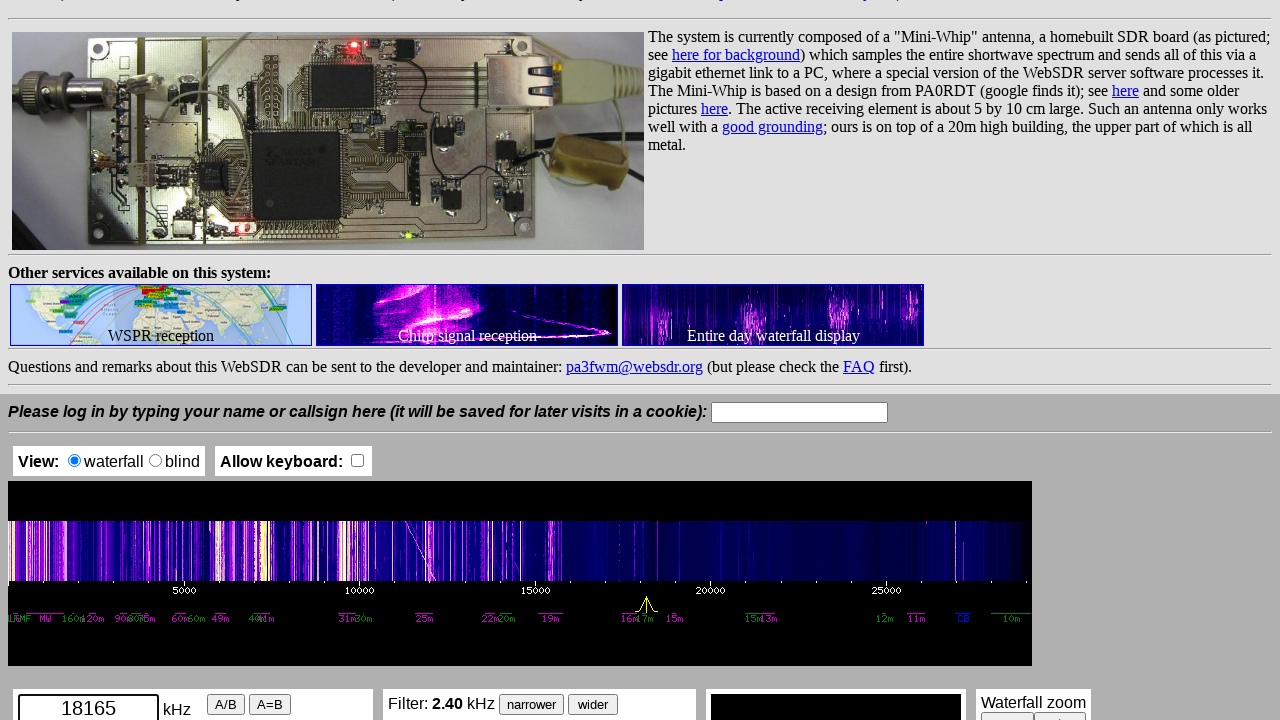

Filled frequency input field with 16839 kHz on input[name='frequency']
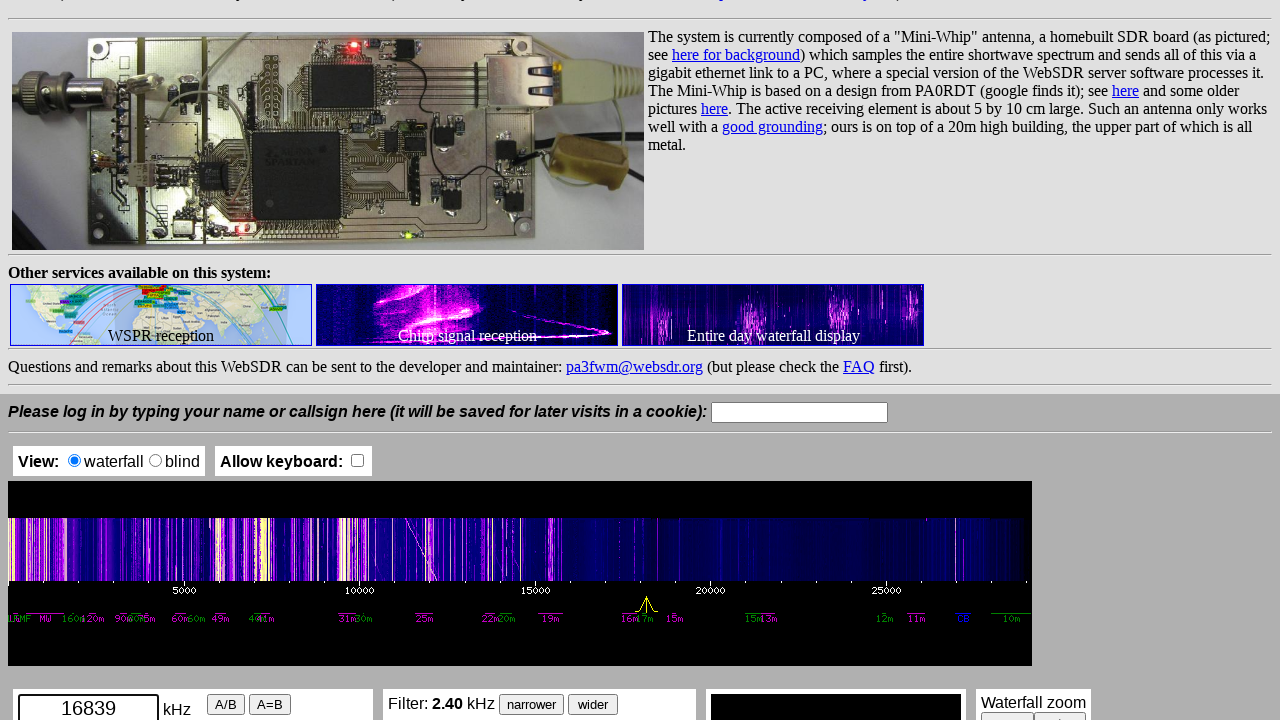

Pressed Enter to apply frequency 16839 kHz on input[name='frequency']
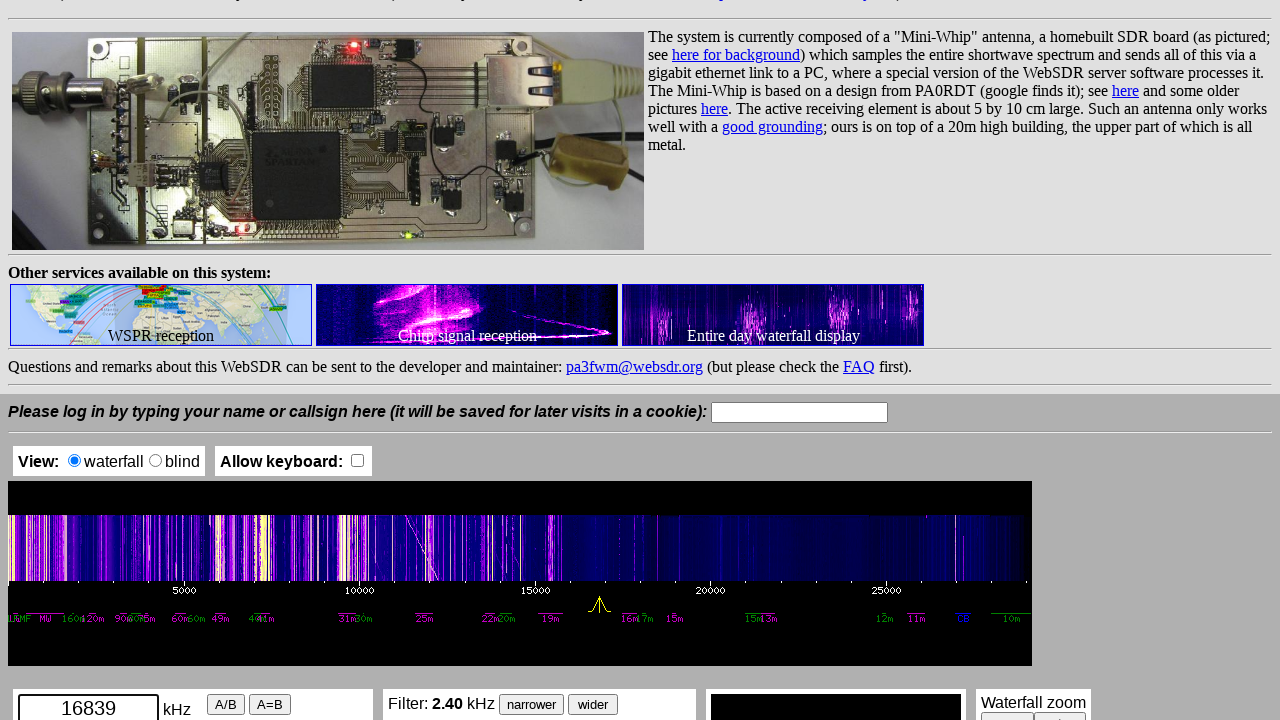

Waited 3 seconds for frequency change to take effect
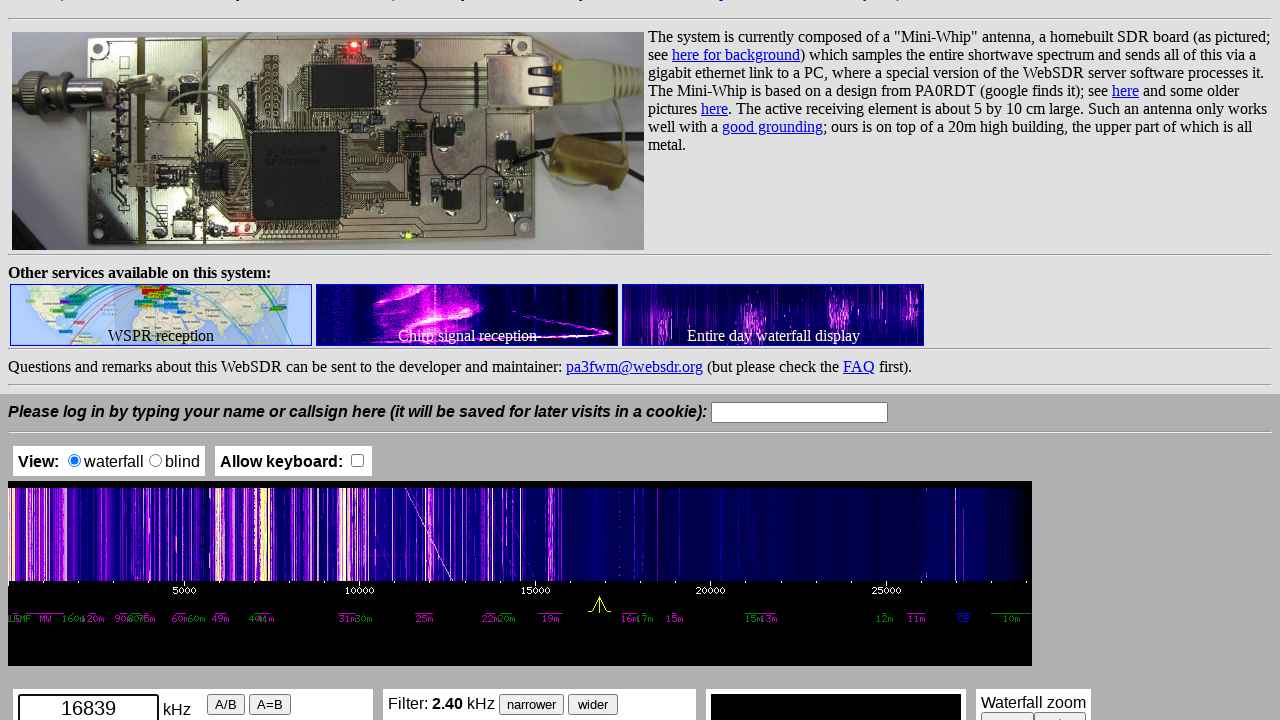

Filled frequency input field with 1198 kHz on input[name='frequency']
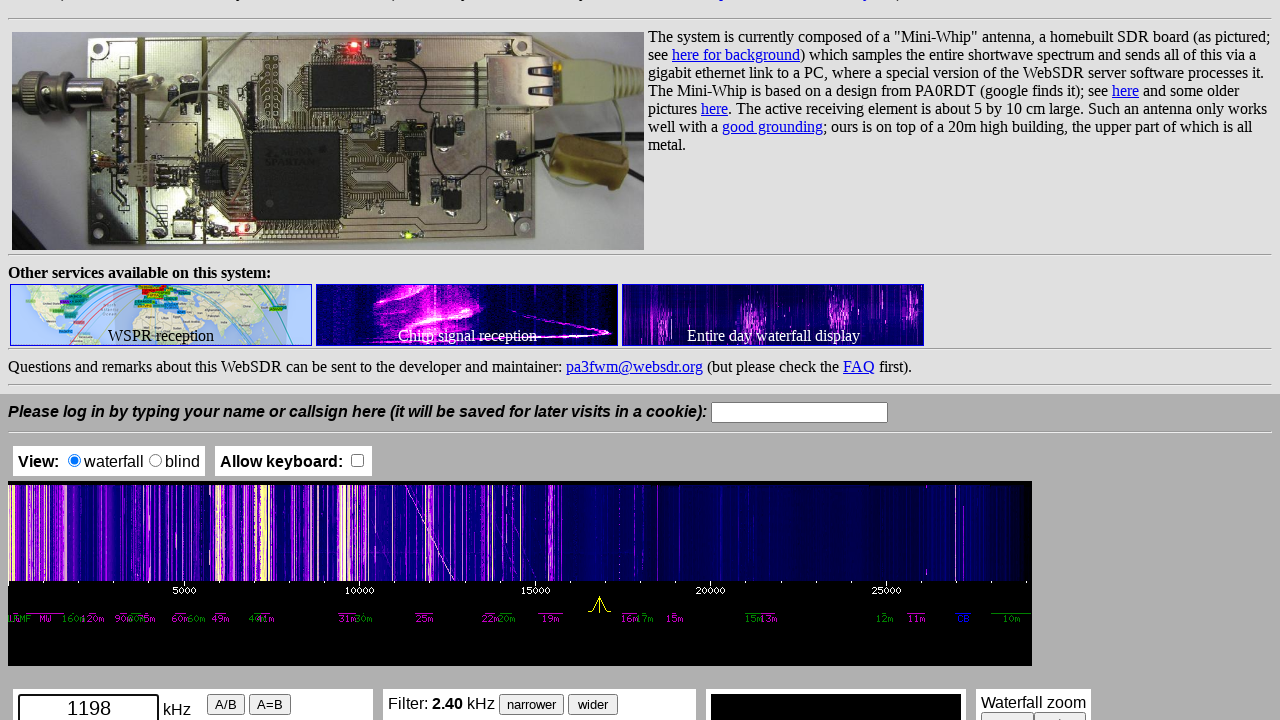

Pressed Enter to apply frequency 1198 kHz on input[name='frequency']
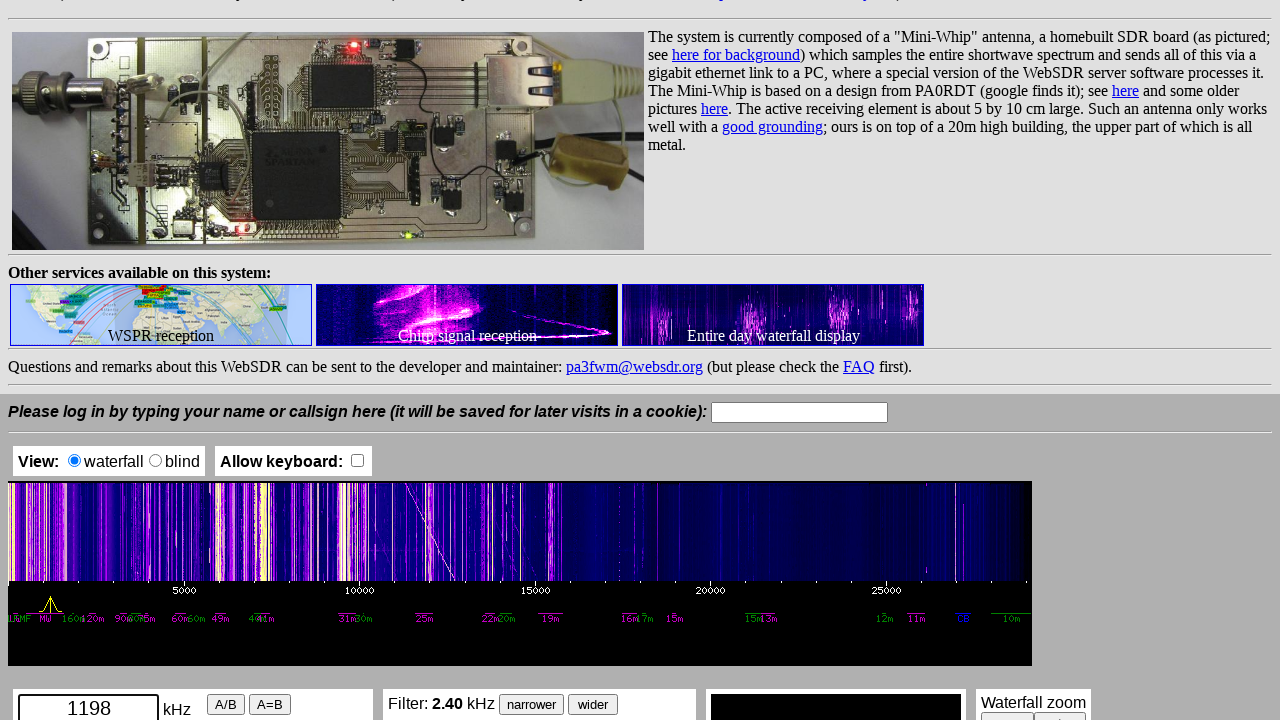

Waited 3 seconds for frequency change to take effect
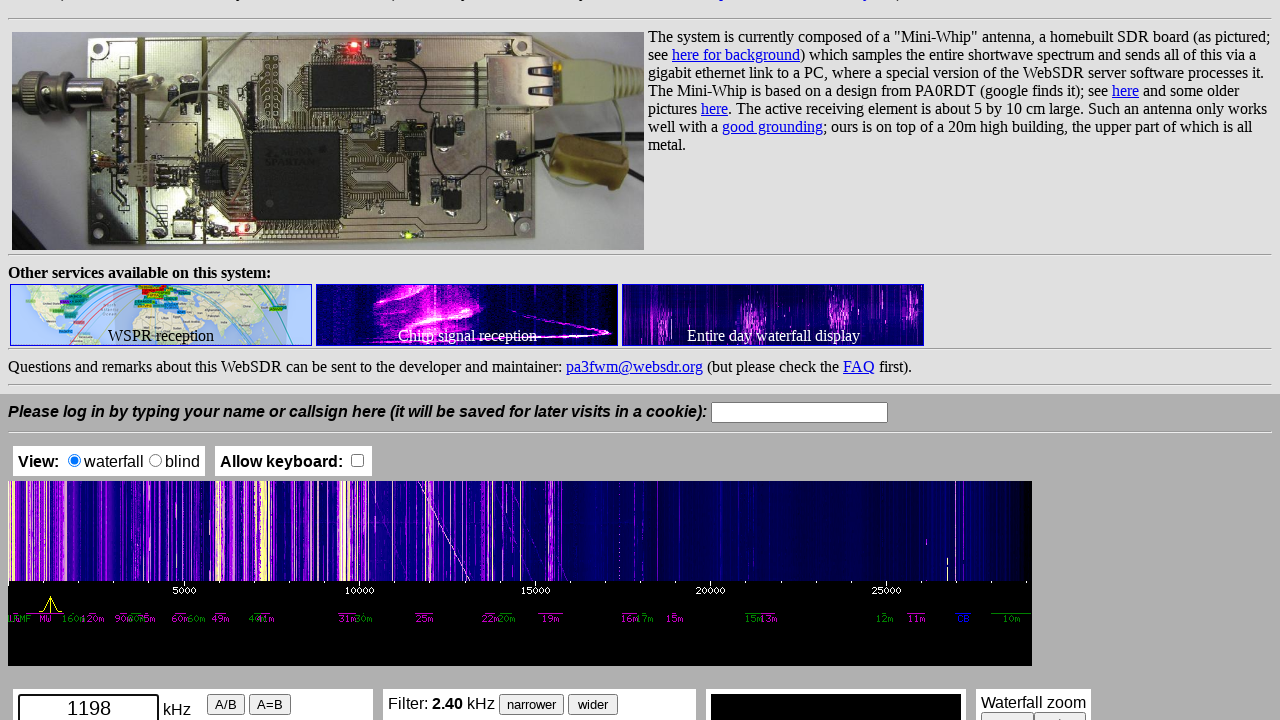

Filled frequency input field with 12708 kHz on input[name='frequency']
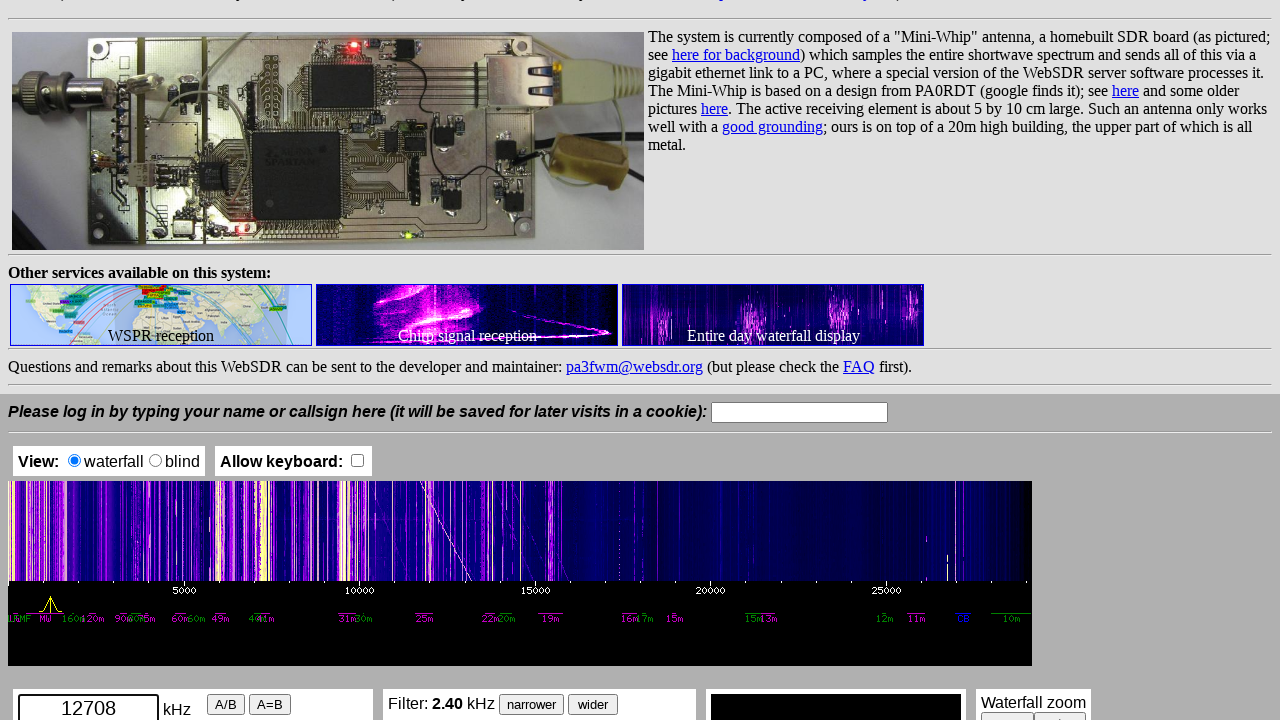

Pressed Enter to apply frequency 12708 kHz on input[name='frequency']
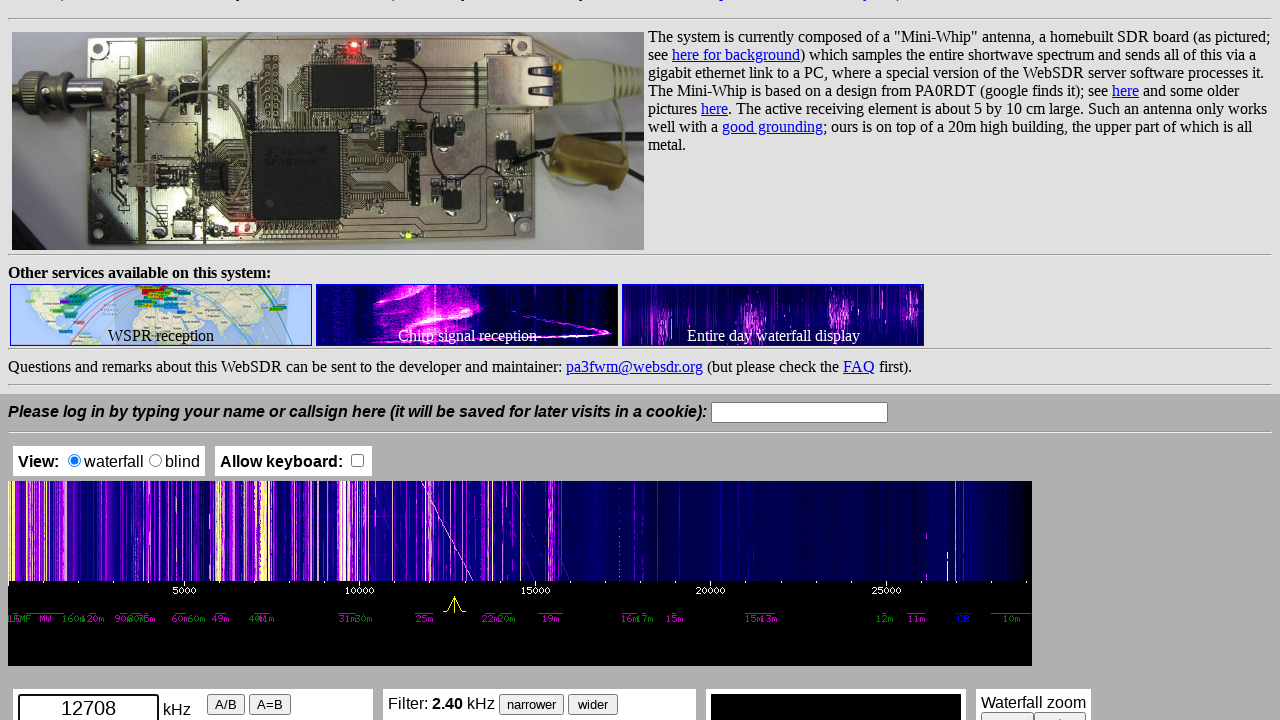

Waited 3 seconds for frequency change to take effect
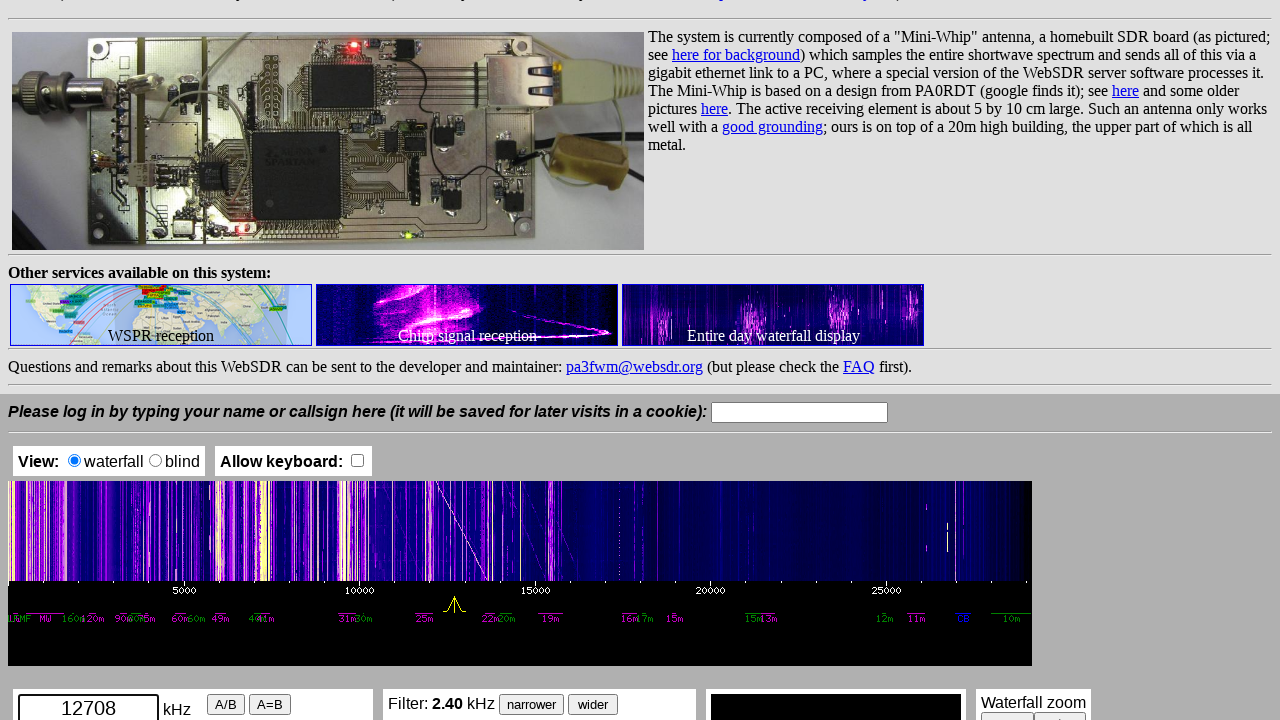

Filled frequency input field with 24126 kHz on input[name='frequency']
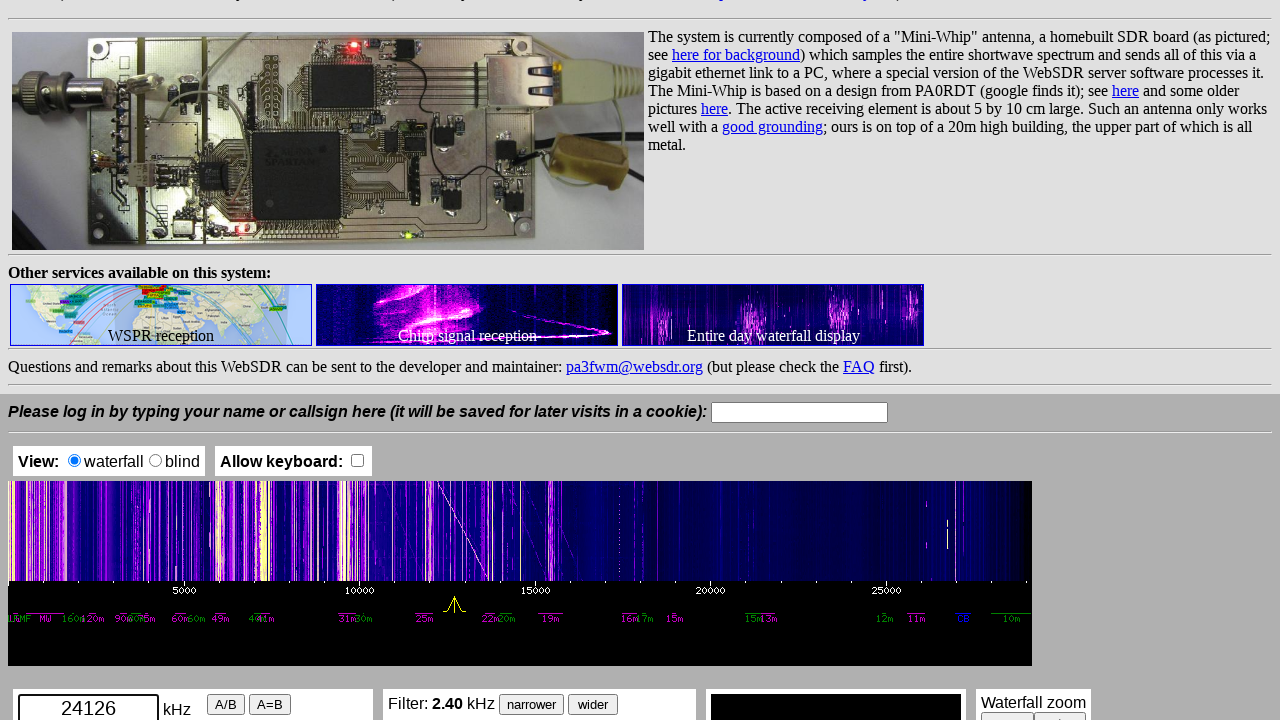

Pressed Enter to apply frequency 24126 kHz on input[name='frequency']
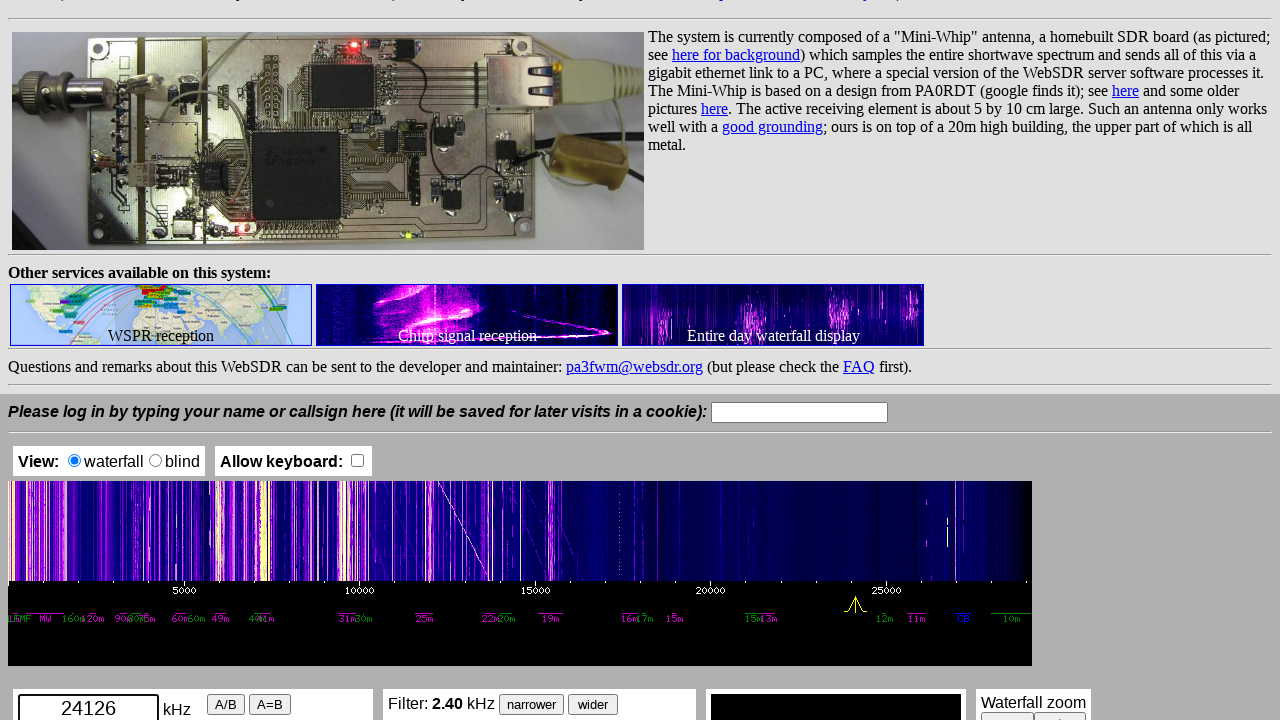

Waited 3 seconds for frequency change to take effect
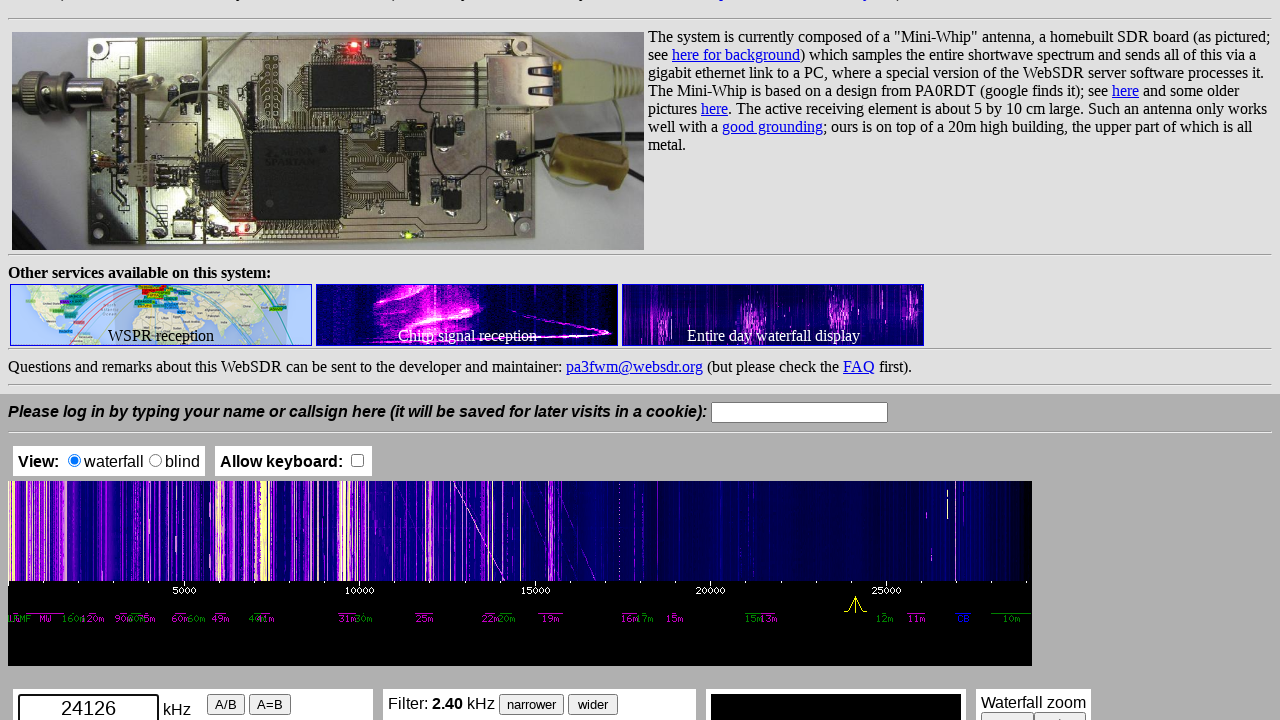

Filled frequency input field with 20007 kHz on input[name='frequency']
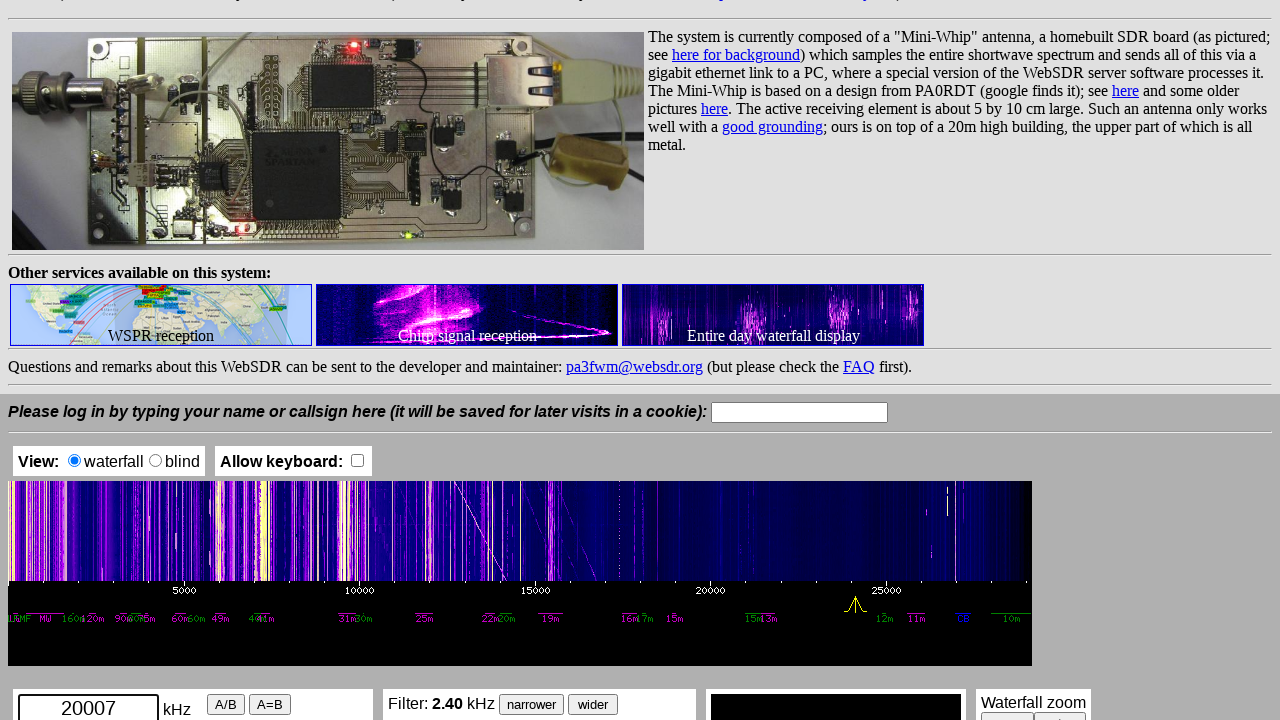

Pressed Enter to apply frequency 20007 kHz on input[name='frequency']
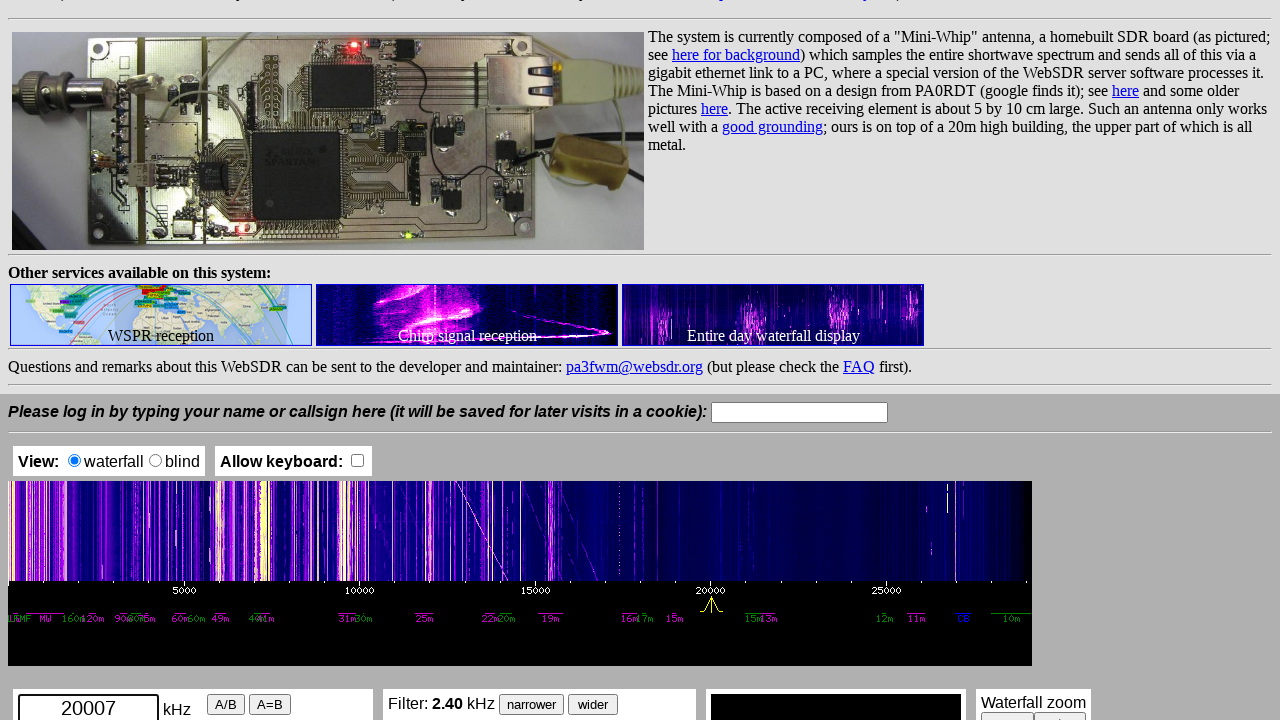

Waited 3 seconds for frequency change to take effect
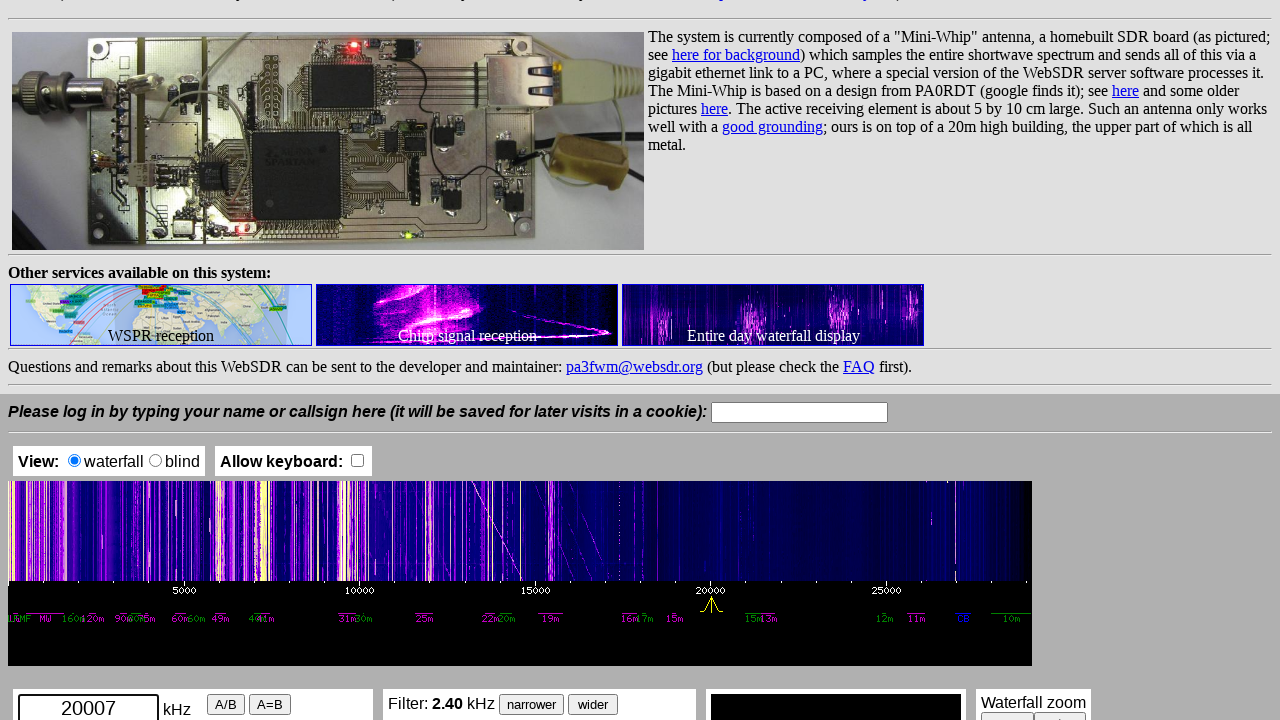

Filled frequency input field with 15840 kHz on input[name='frequency']
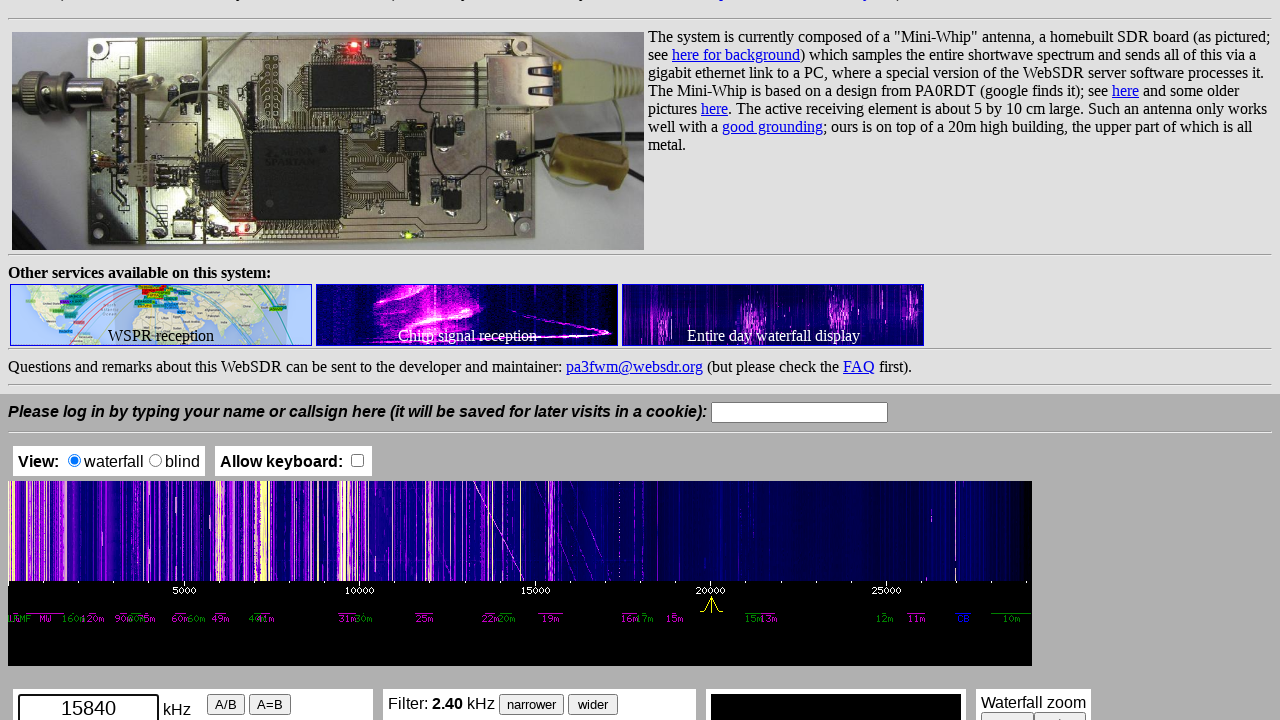

Pressed Enter to apply frequency 15840 kHz on input[name='frequency']
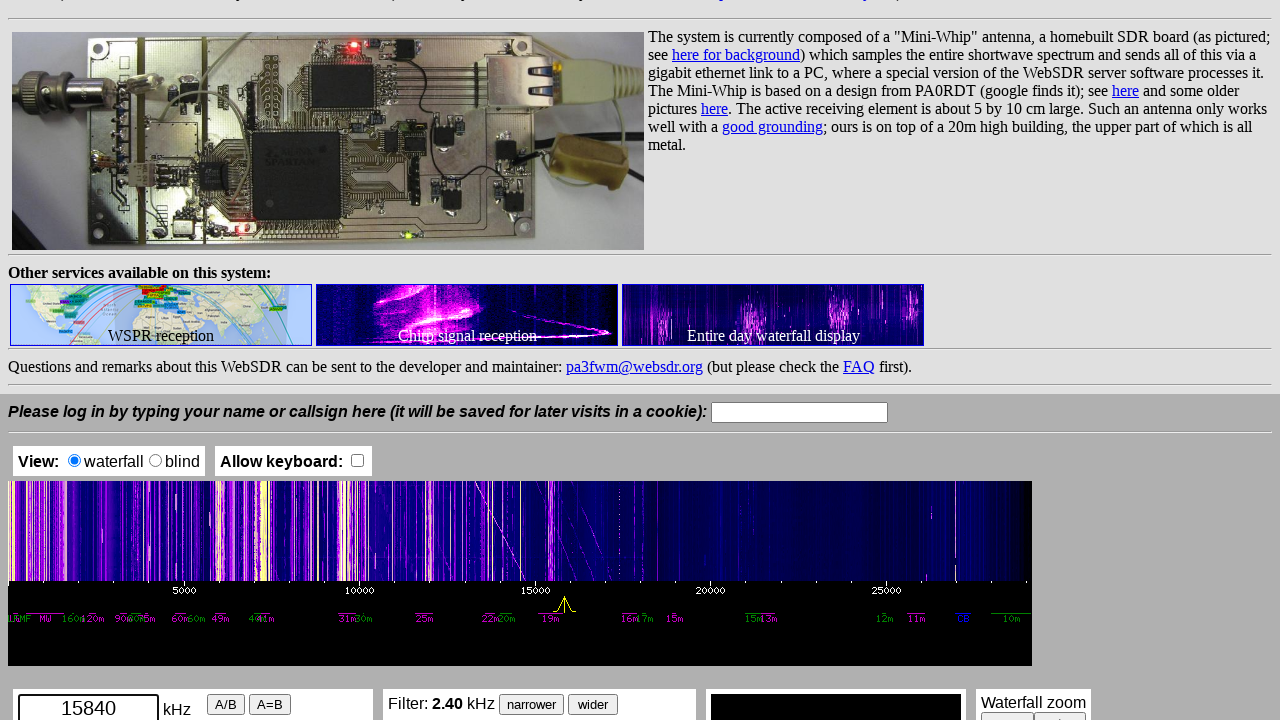

Waited 3 seconds for frequency change to take effect
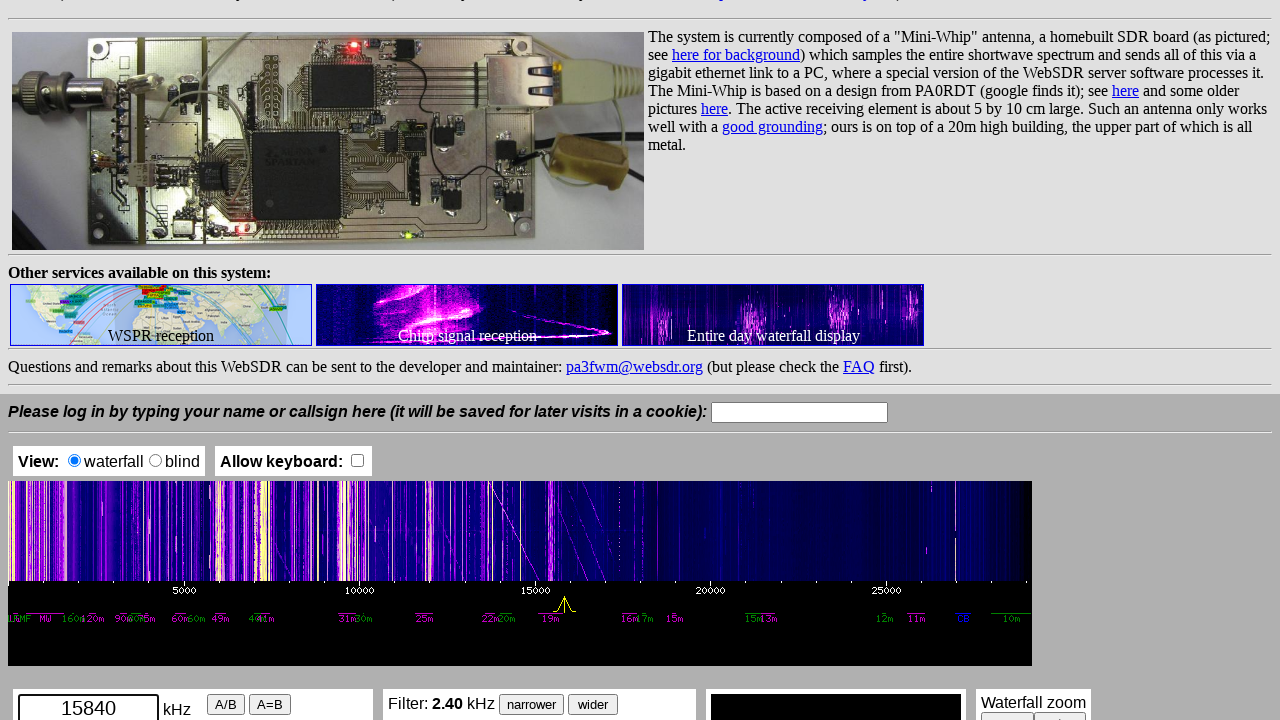

Filled frequency input field with 2050 kHz on input[name='frequency']
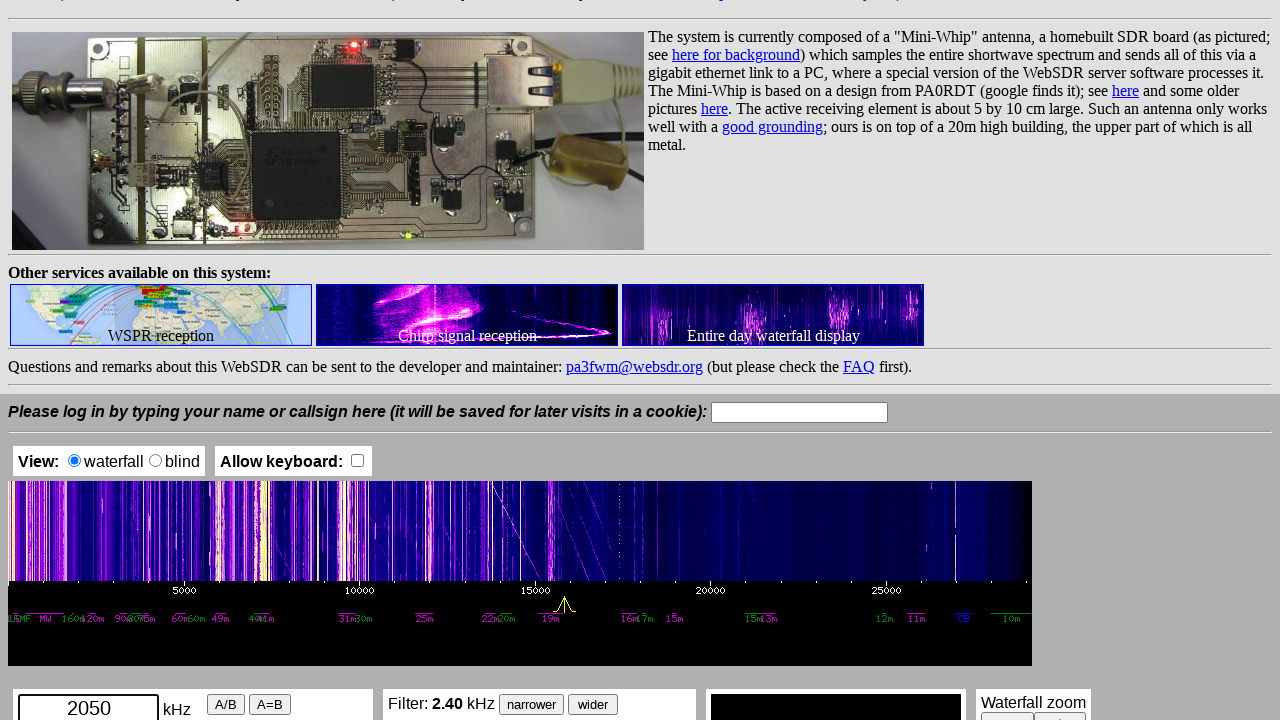

Pressed Enter to apply frequency 2050 kHz on input[name='frequency']
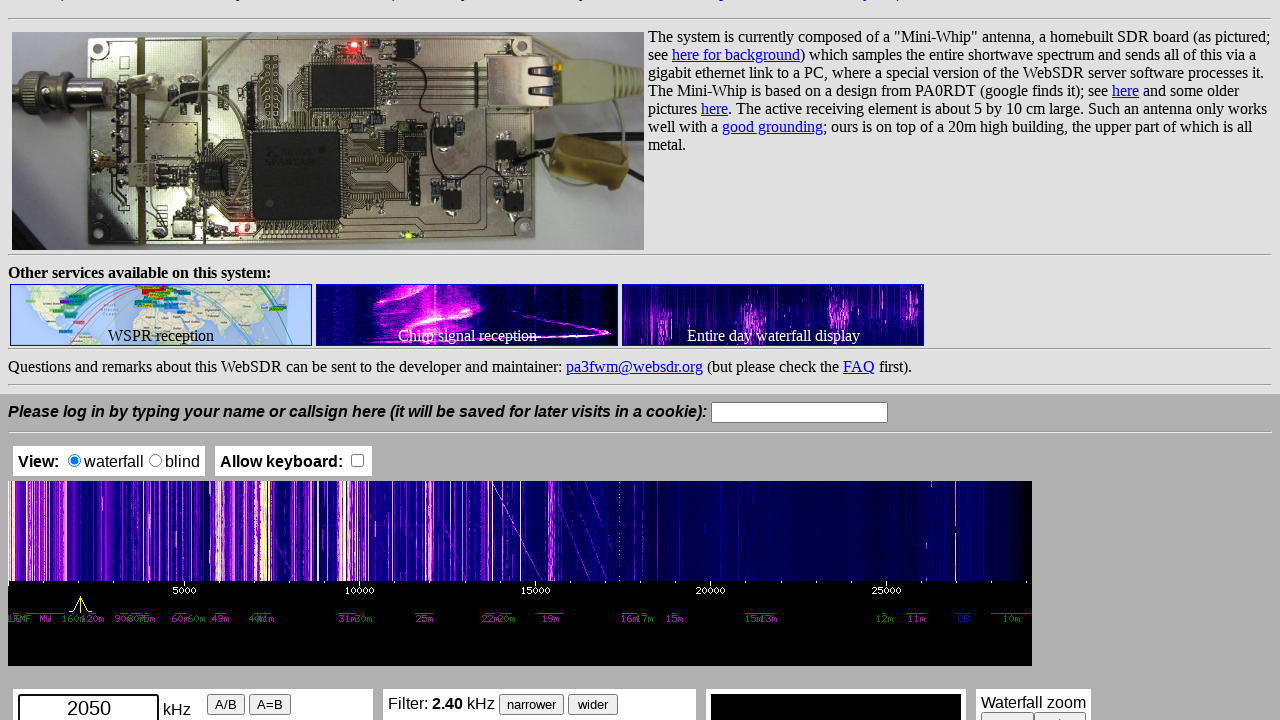

Waited 3 seconds for frequency change to take effect
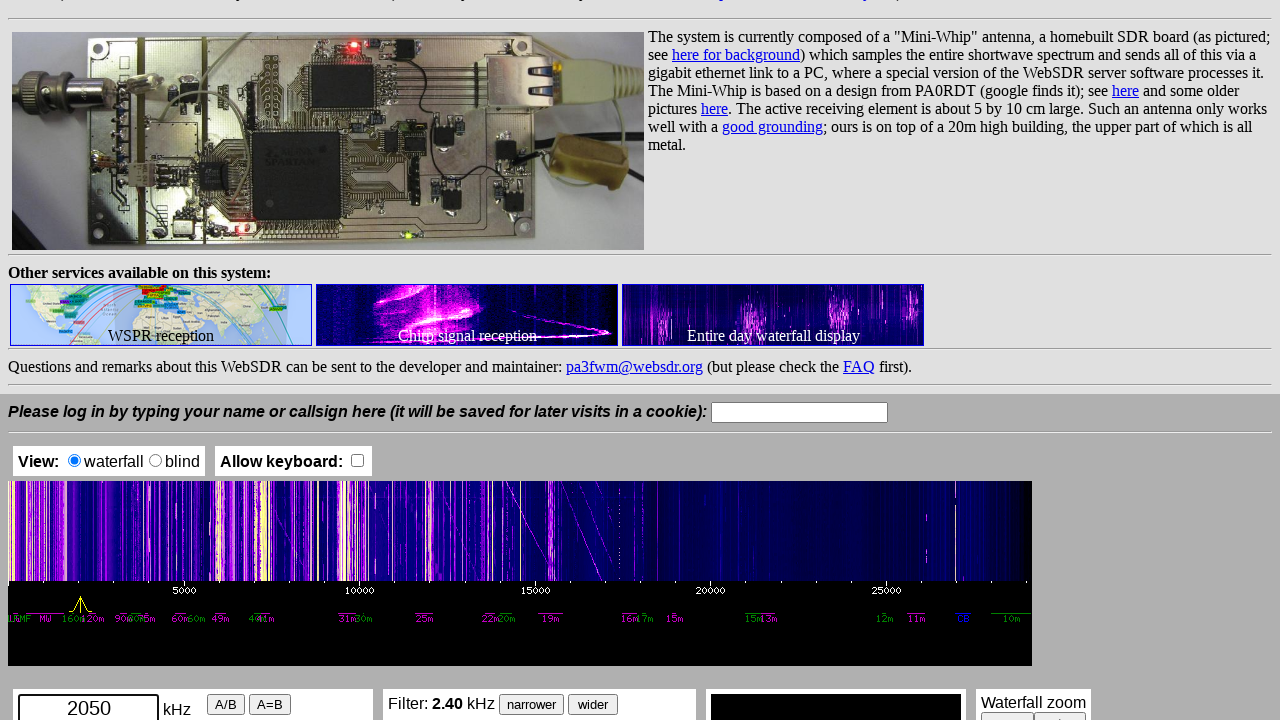

Filled frequency input field with 25605 kHz on input[name='frequency']
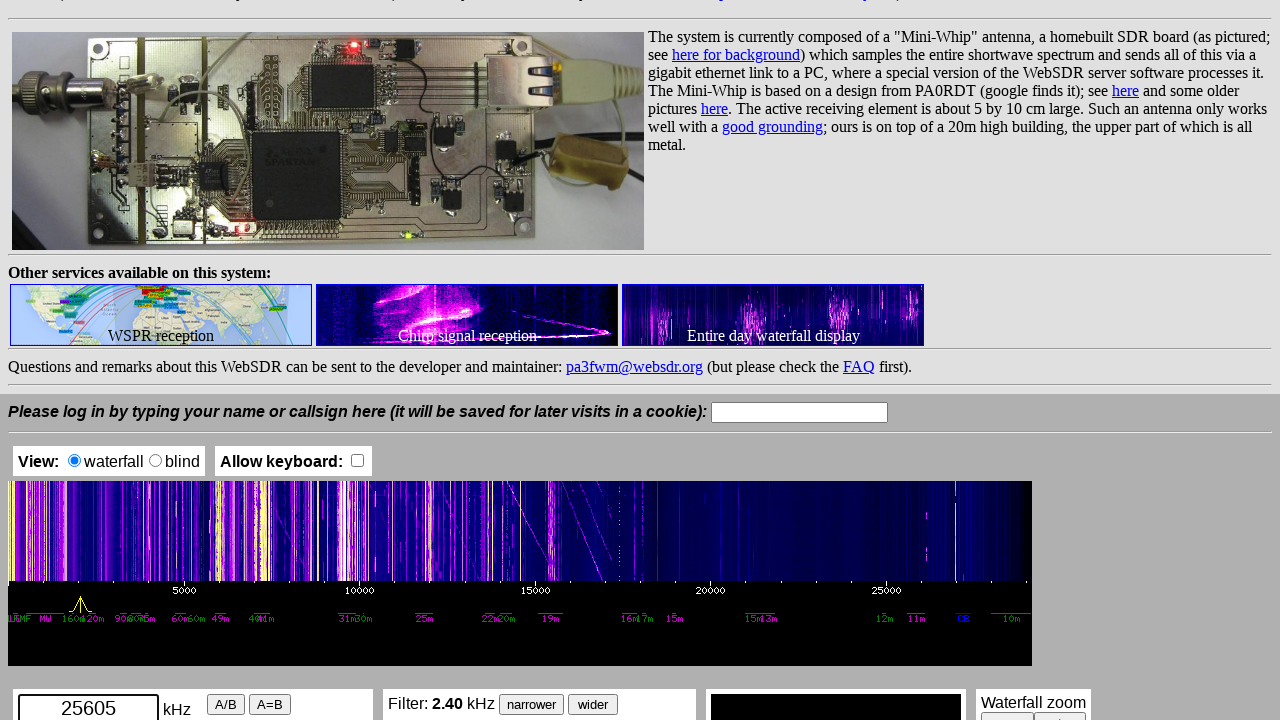

Pressed Enter to apply frequency 25605 kHz on input[name='frequency']
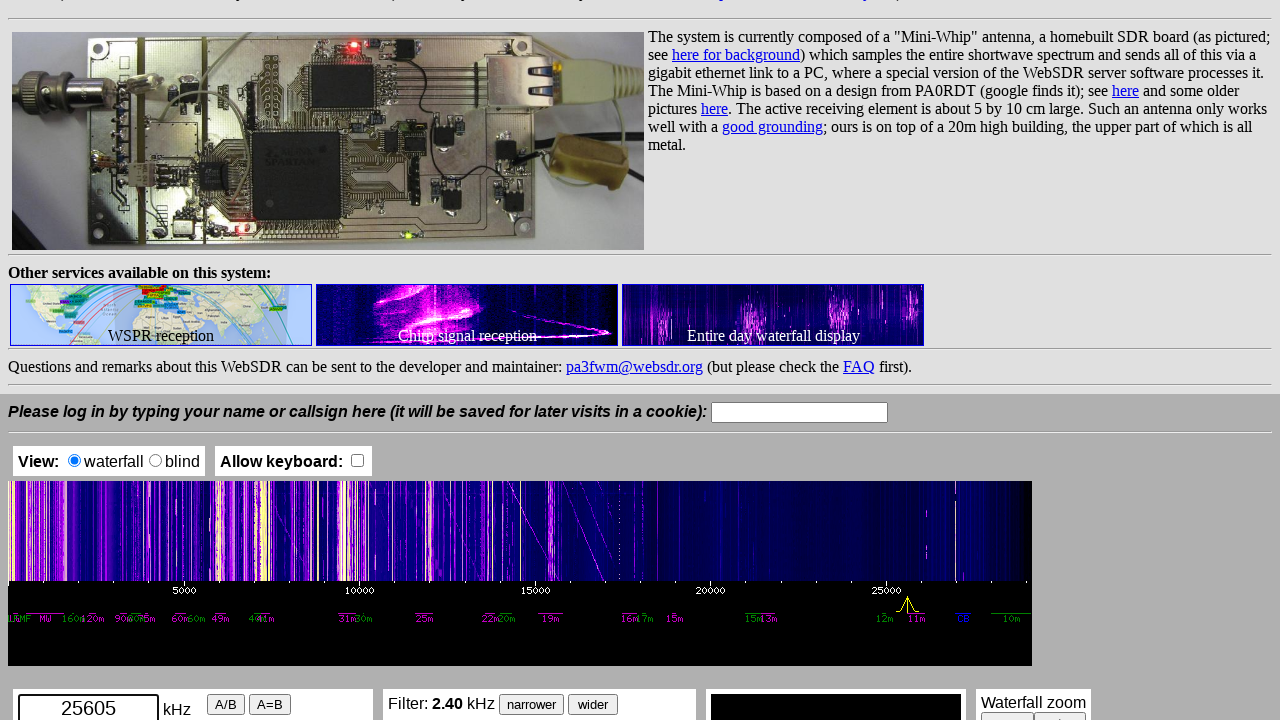

Waited 3 seconds for frequency change to take effect
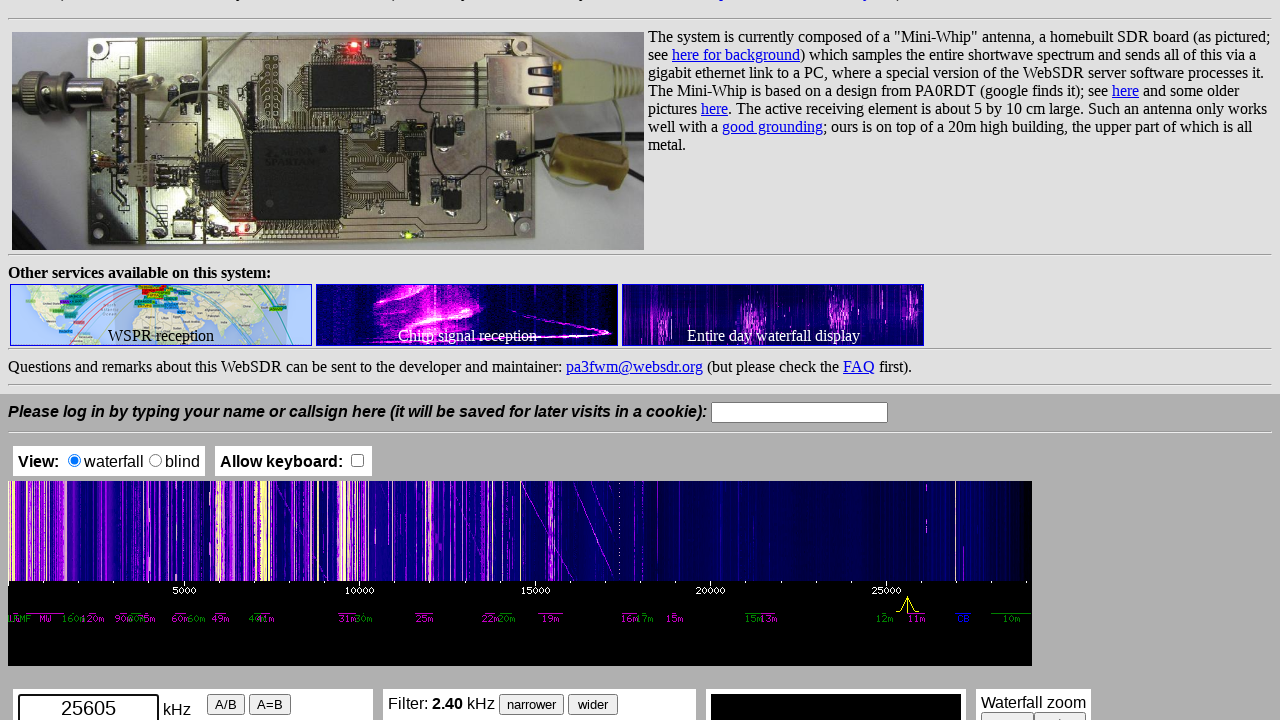

Filled frequency input field with 26229 kHz on input[name='frequency']
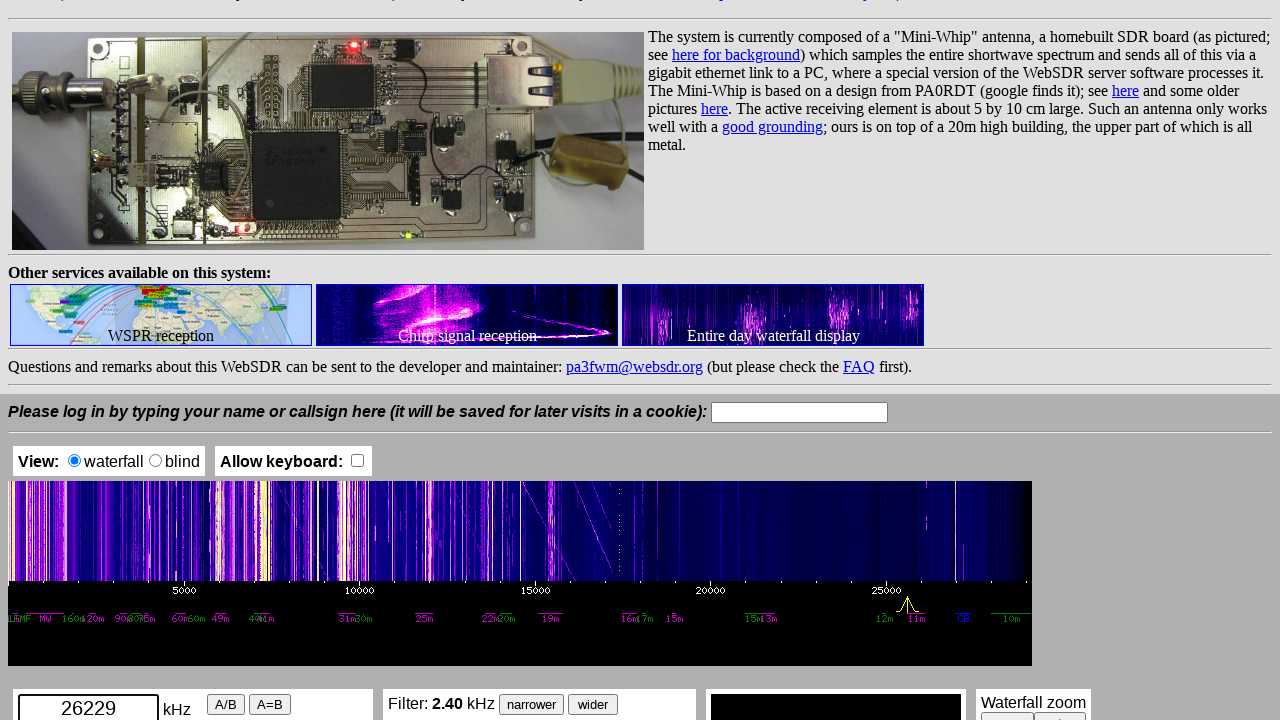

Pressed Enter to apply frequency 26229 kHz on input[name='frequency']
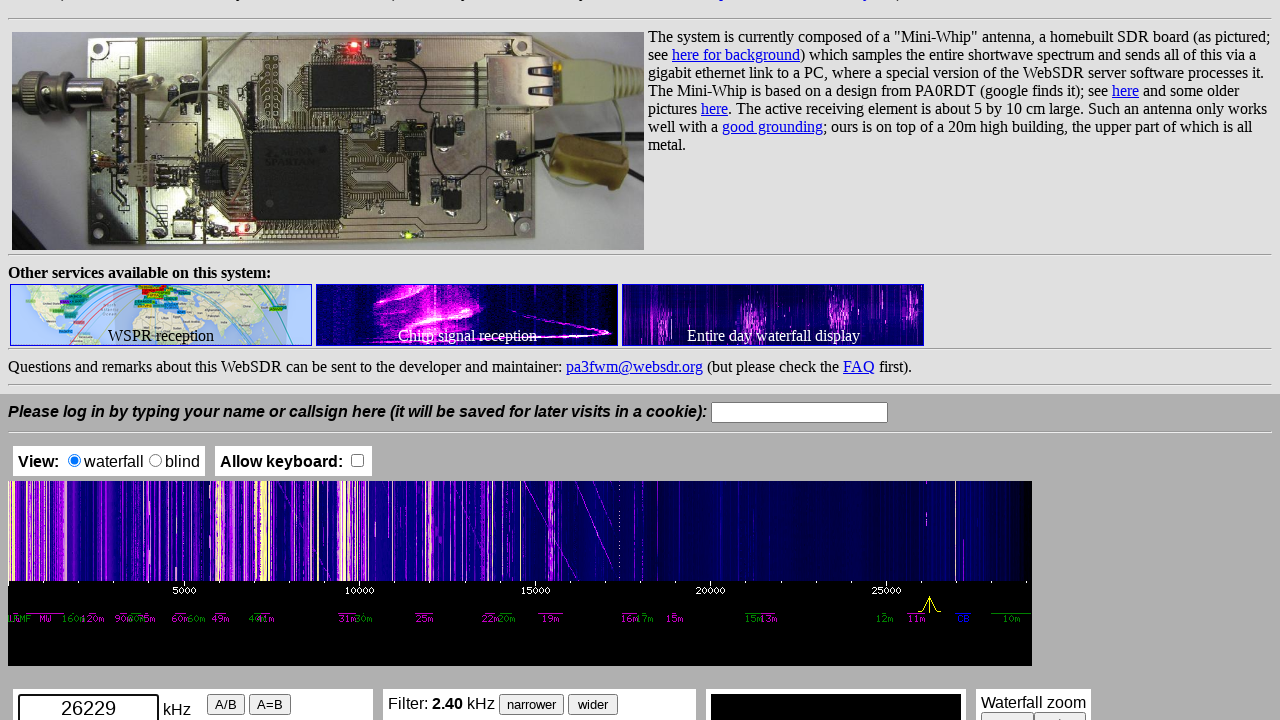

Waited 3 seconds for frequency change to take effect
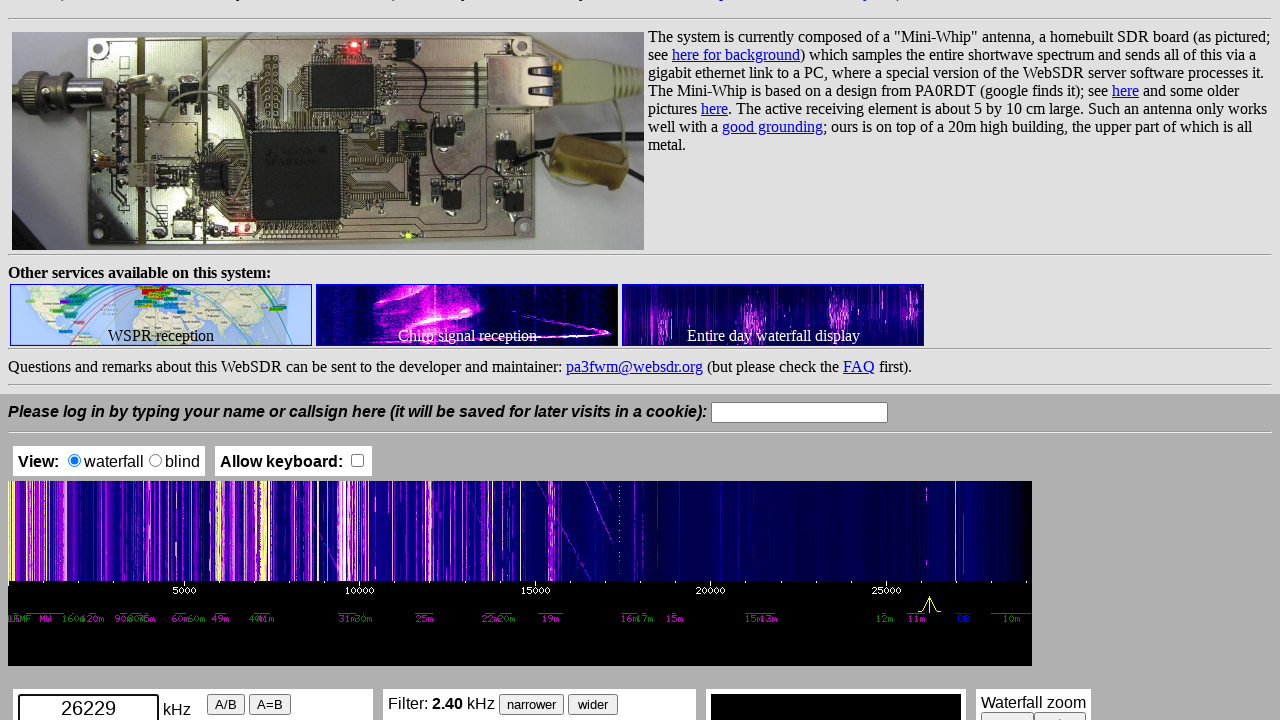

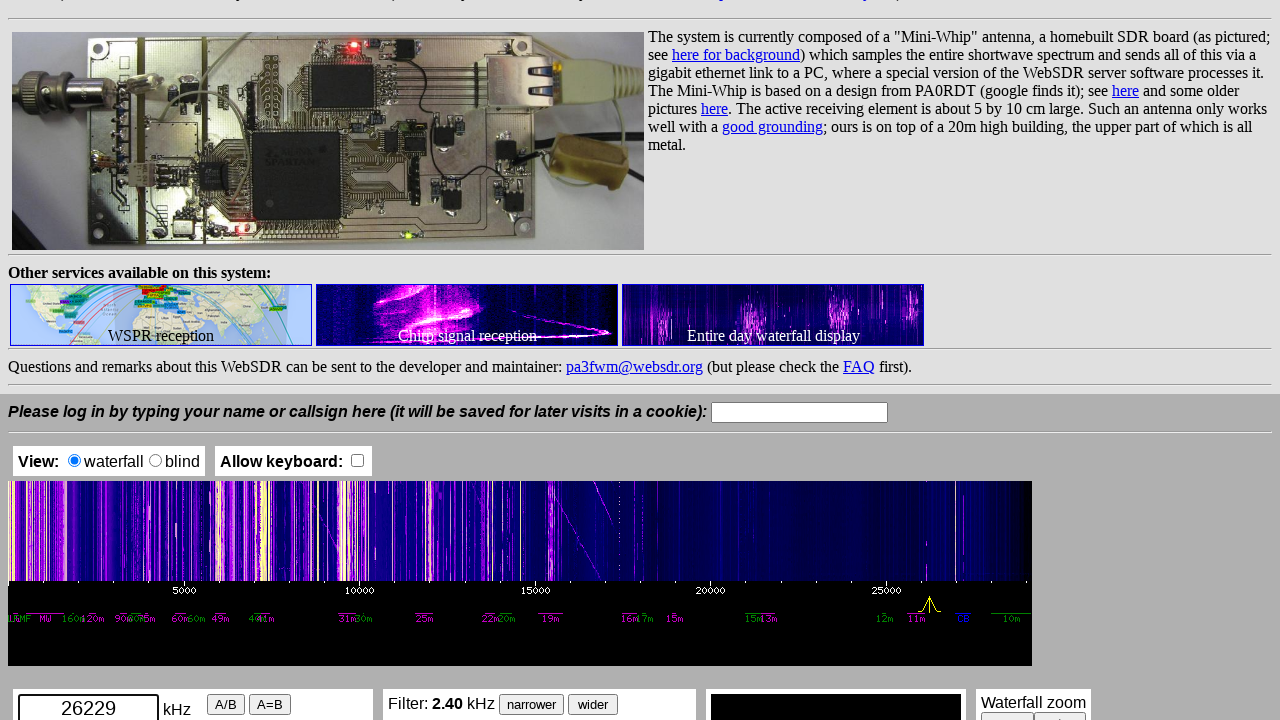